Tests checkbox functionality by toggling a single checkbox and selecting multiple checkboxes in a group

Starting URL: https://syntaxprojects.com/basic-checkbox-demo.php

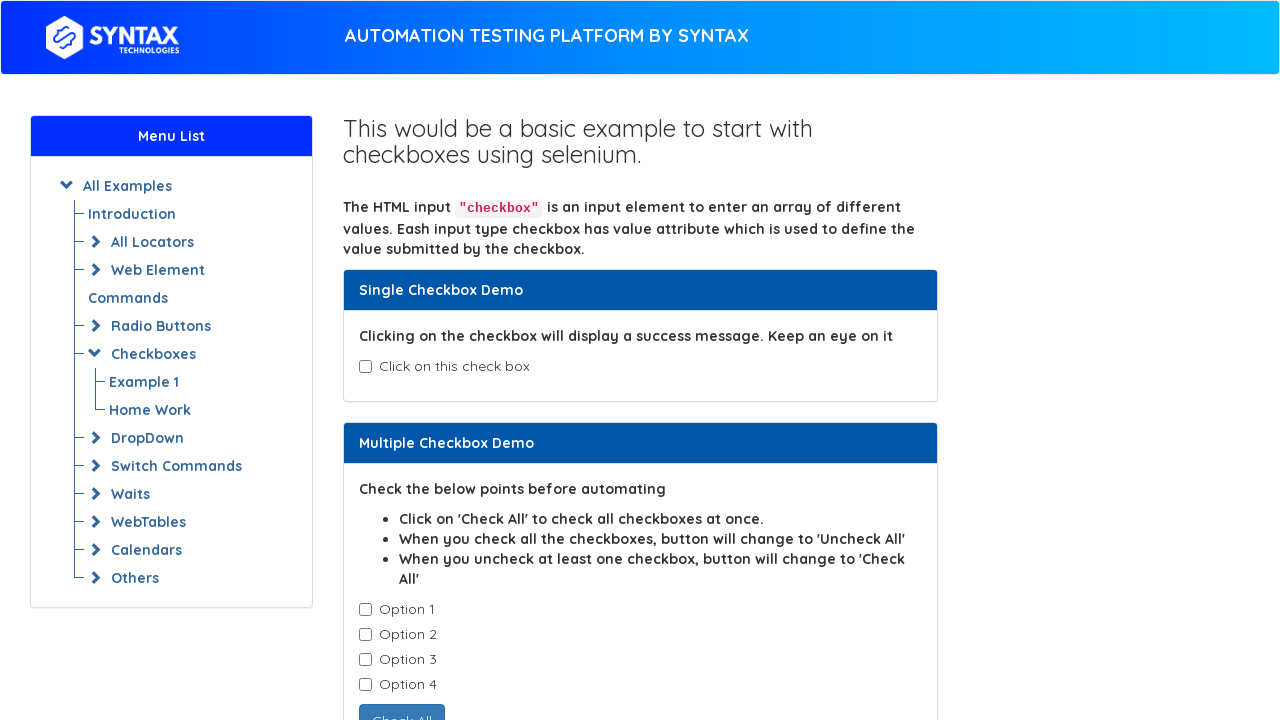

Located the age checkbox element
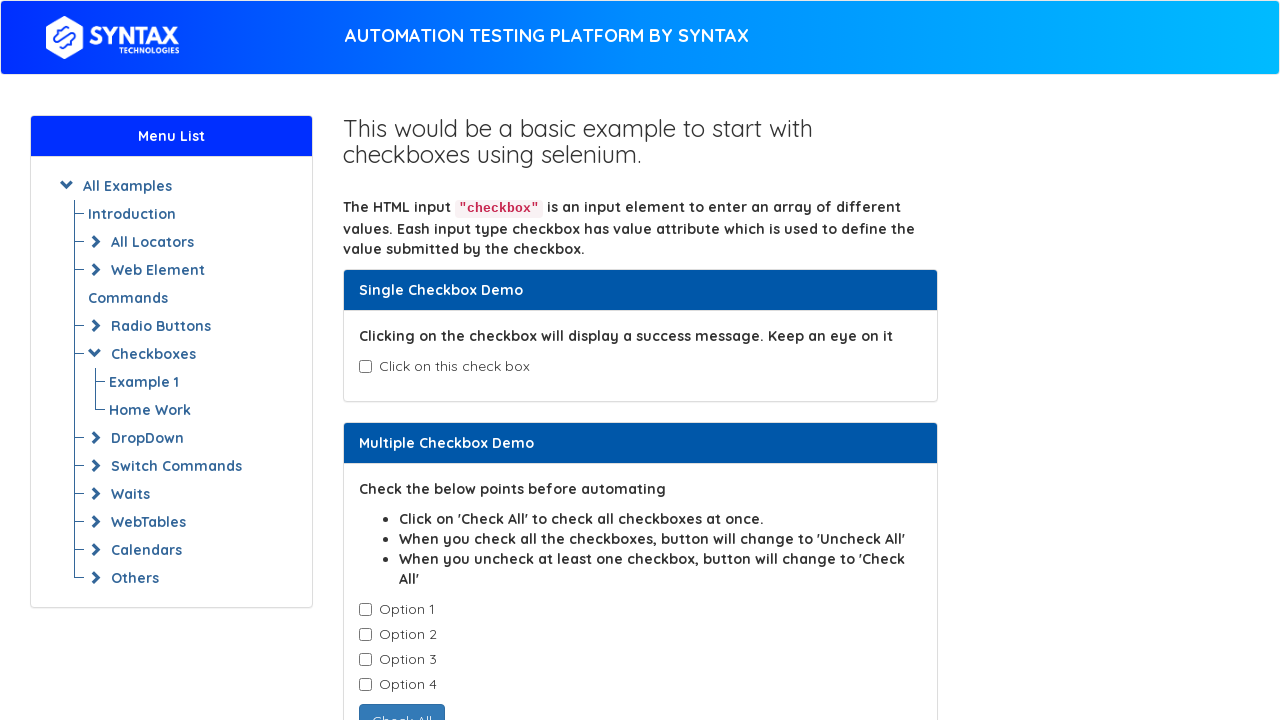

Clicked the age checkbox to check it at (365, 367) on input#isAgeSelected
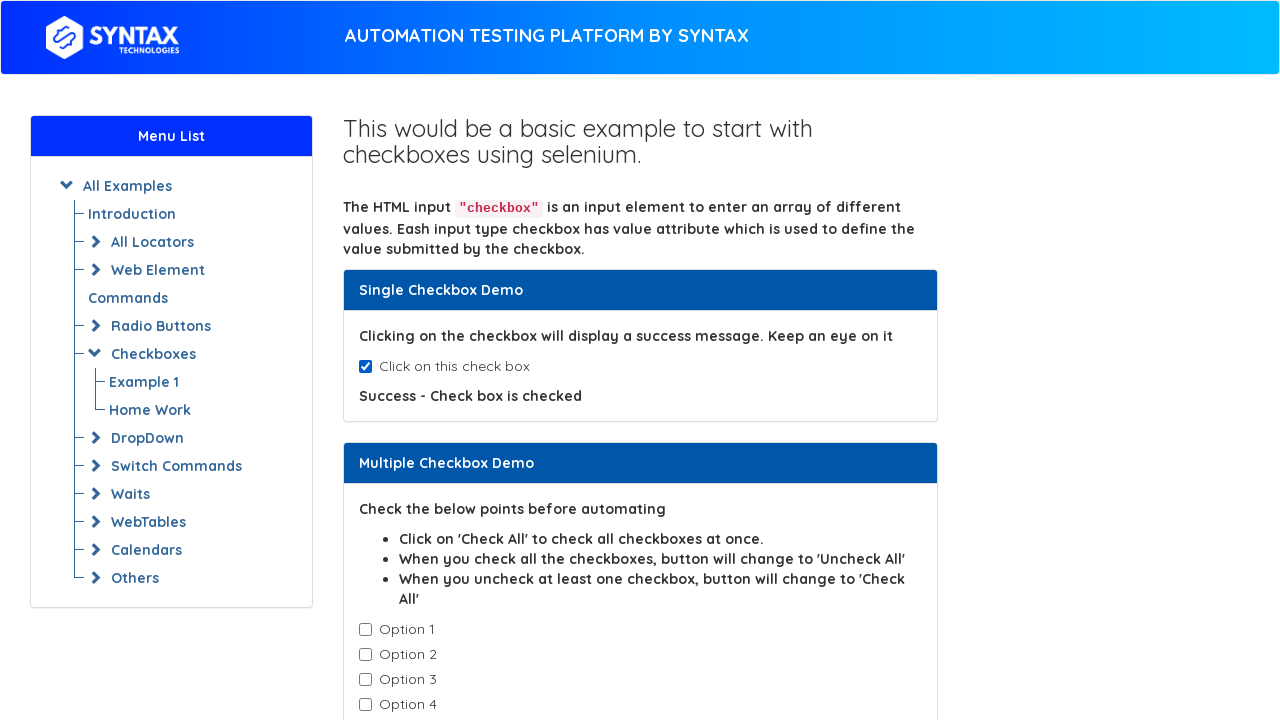

Waited 3 seconds before unchecking
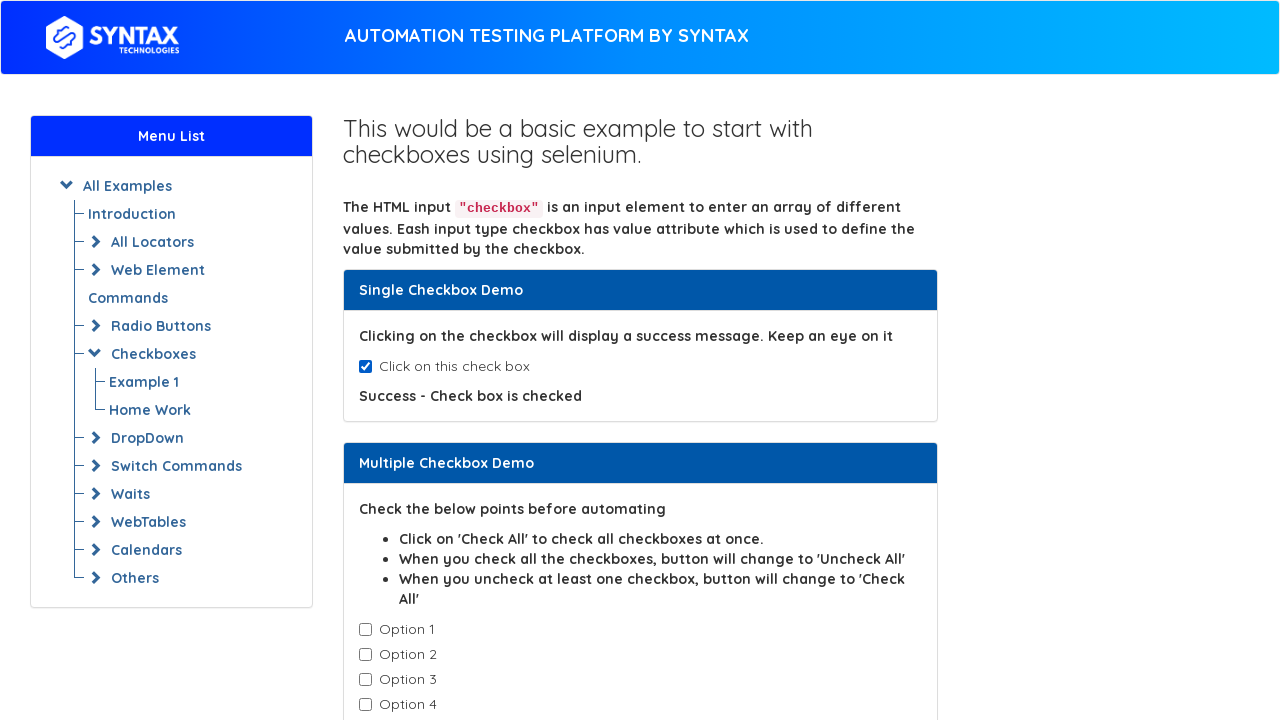

Clicked the age checkbox to uncheck it at (365, 367) on input#isAgeSelected
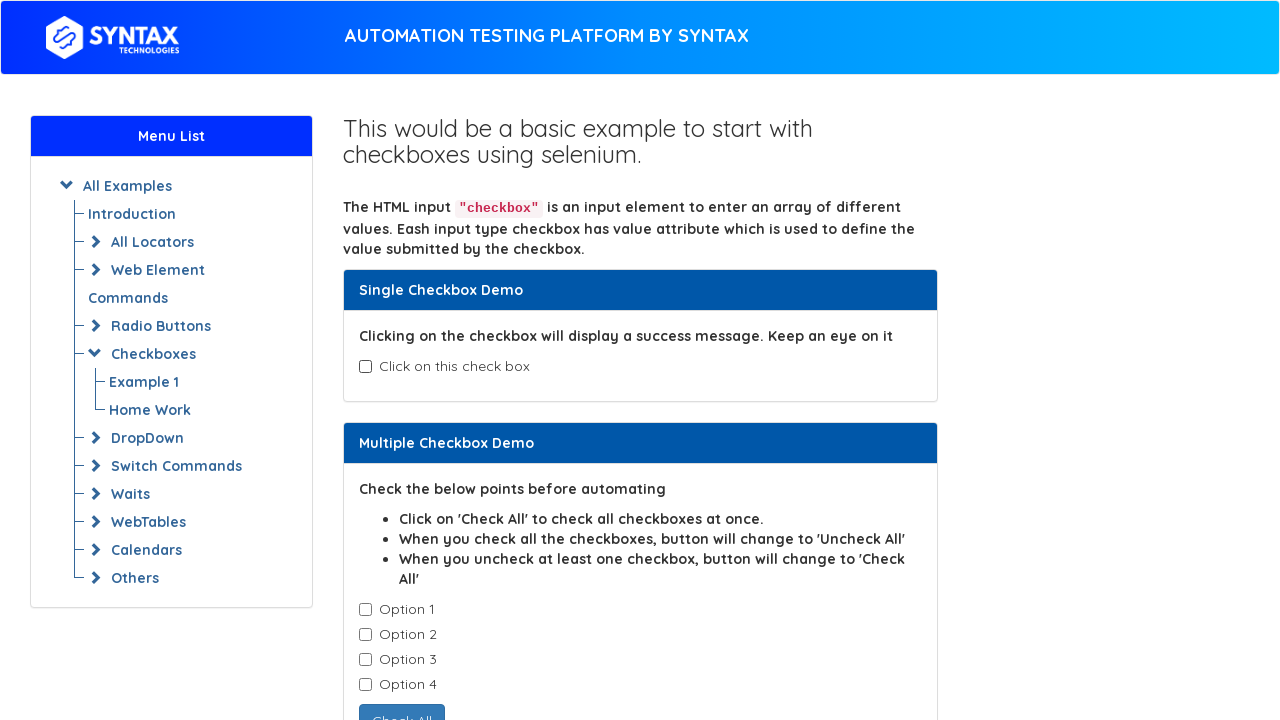

Located all checkboxes with class 'cb1-element'
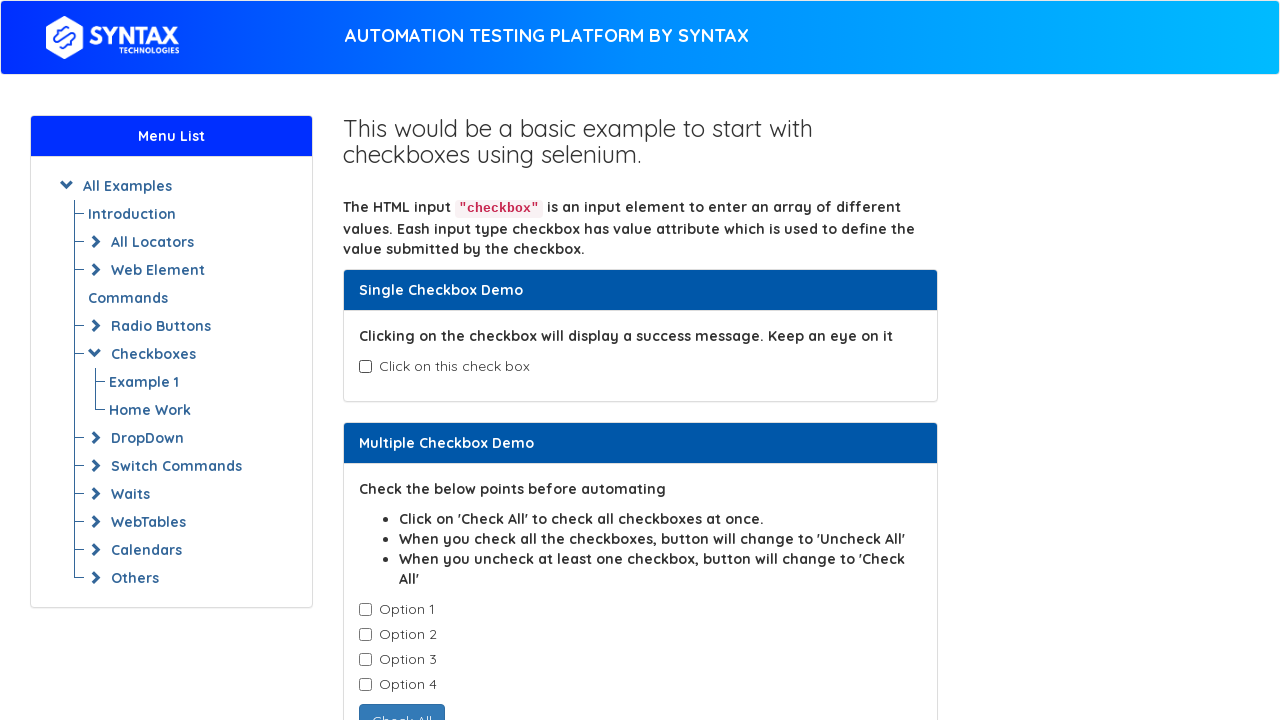

Clicked a checkbox in the group to select it at (365, 610) on input.cb1-element >> nth=0
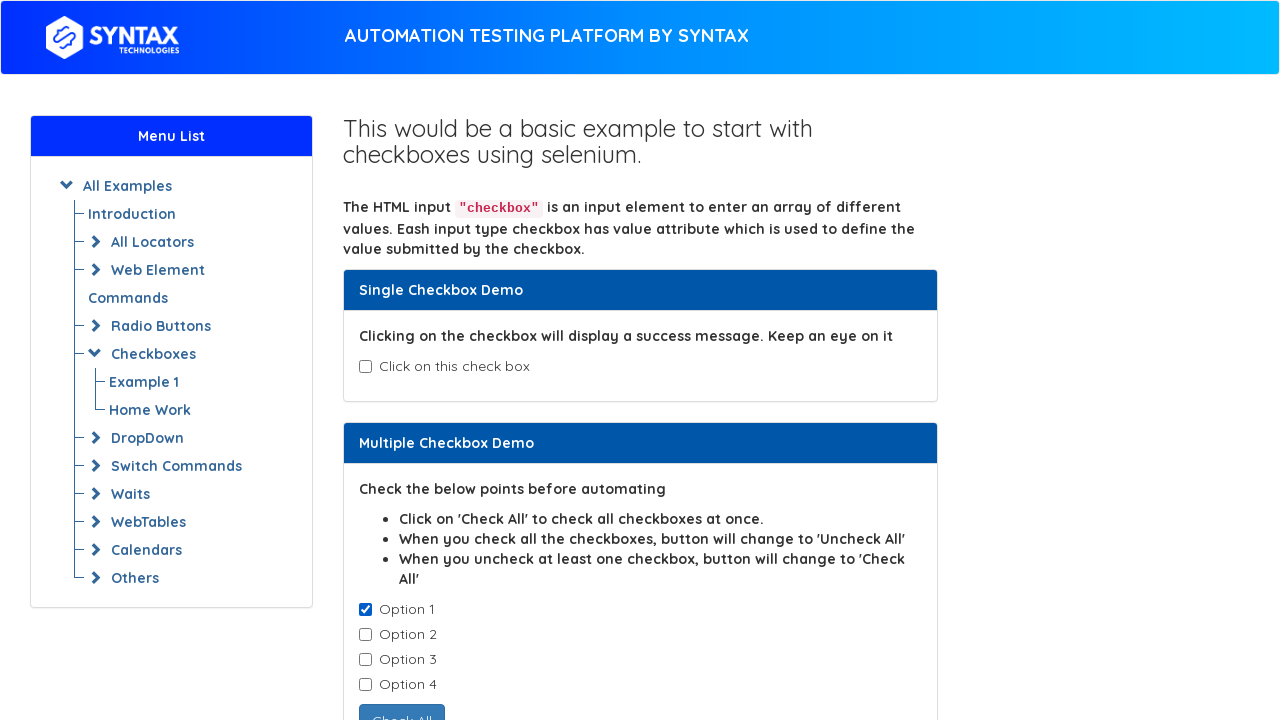

Clicked a checkbox in the group to select it at (365, 635) on input.cb1-element >> nth=1
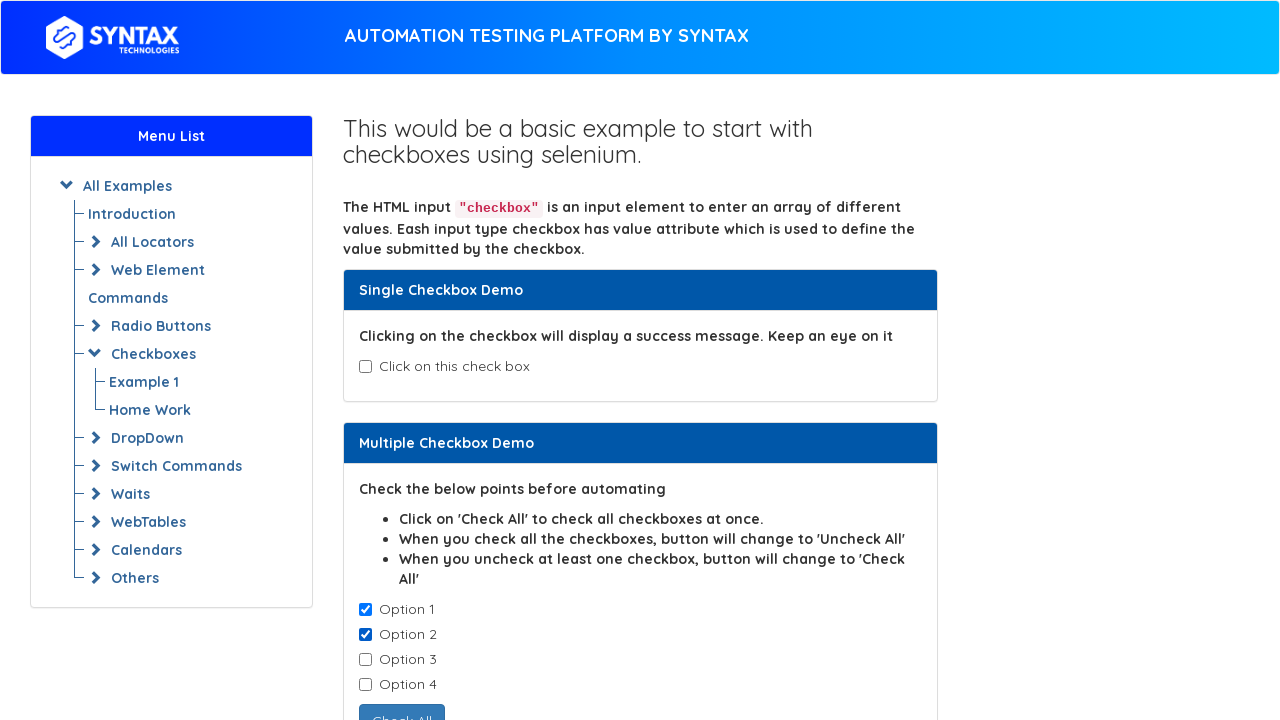

Clicked a checkbox in the group to select it at (365, 660) on input.cb1-element >> nth=2
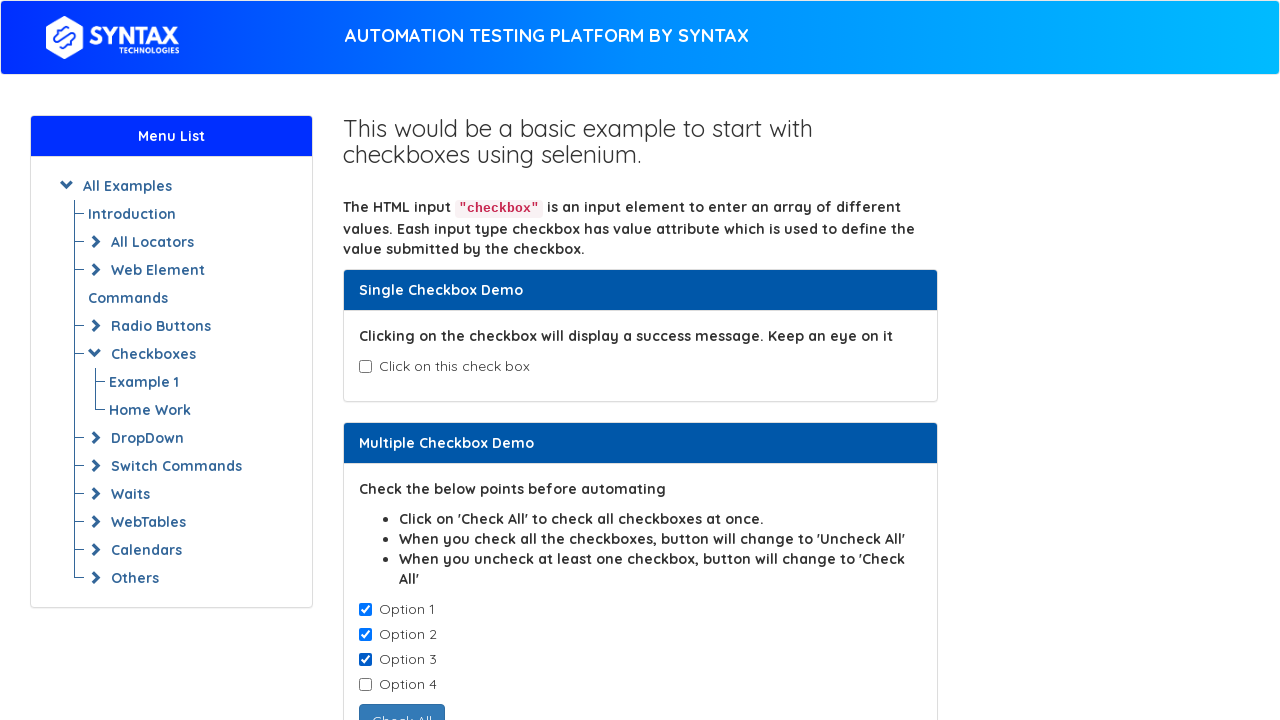

Clicked a checkbox in the group to select it at (365, 685) on input.cb1-element >> nth=3
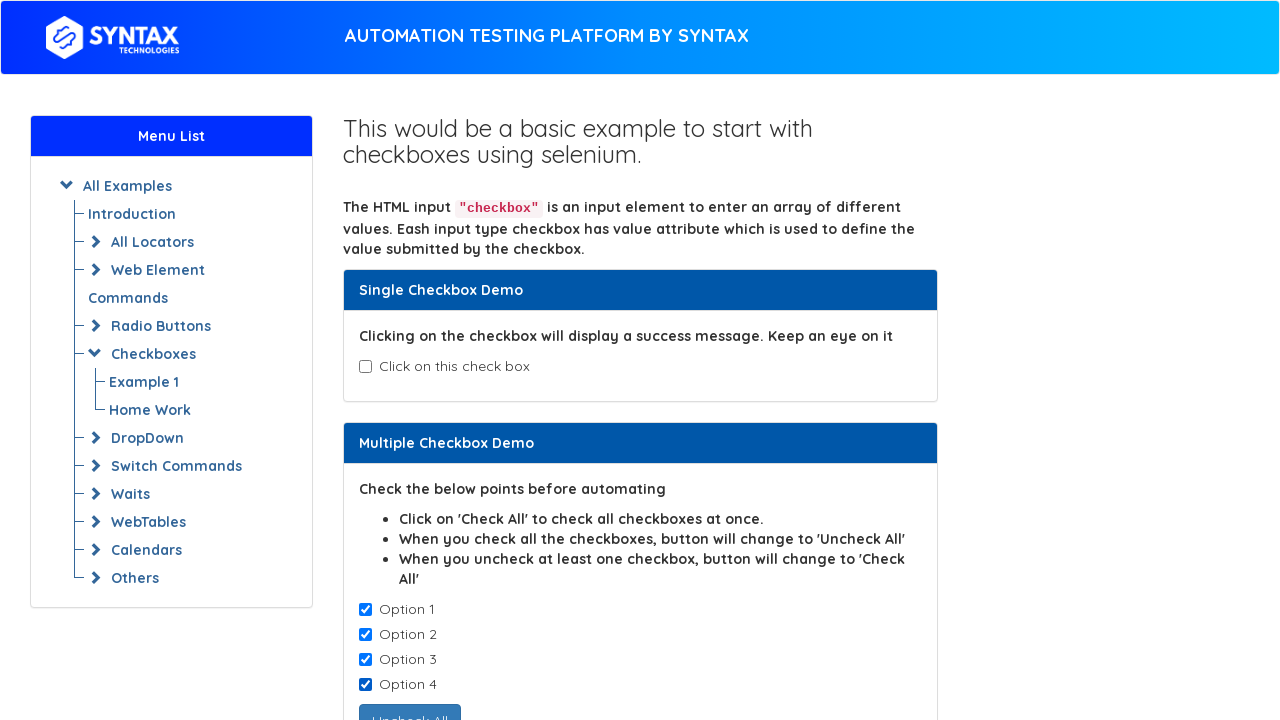

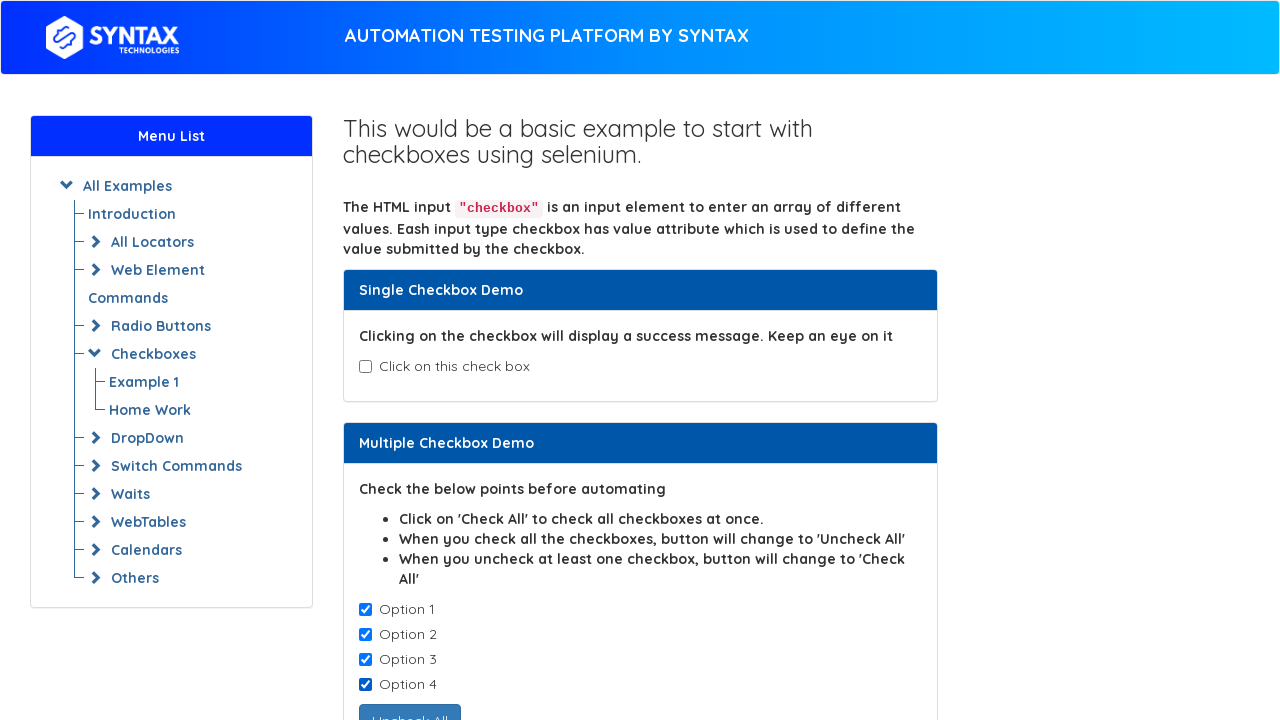